Tests navigation functionality by clicking a navigation button and verifying the page title on the destination page

Starting URL: https://bonigarcia.dev/selenium-webdriver-java/

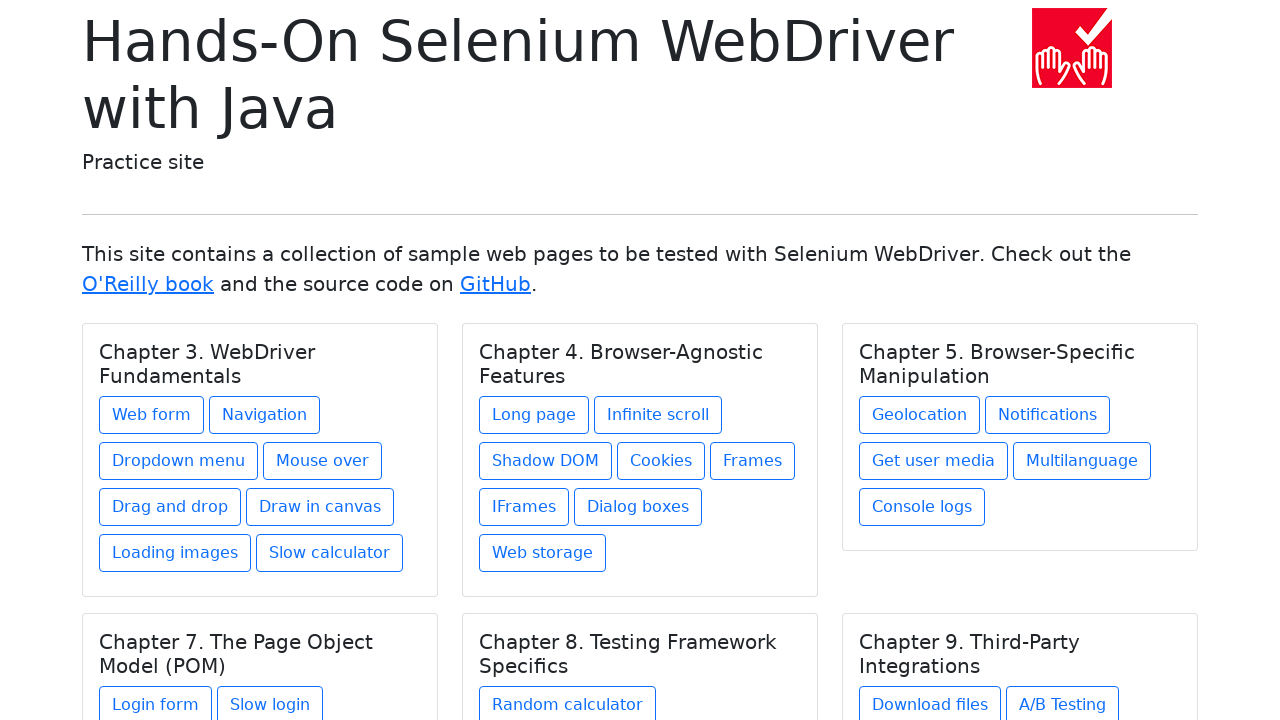

Clicked navigation button to navigate to navigation1.html at (264, 415) on .btn[href='navigation1.html']
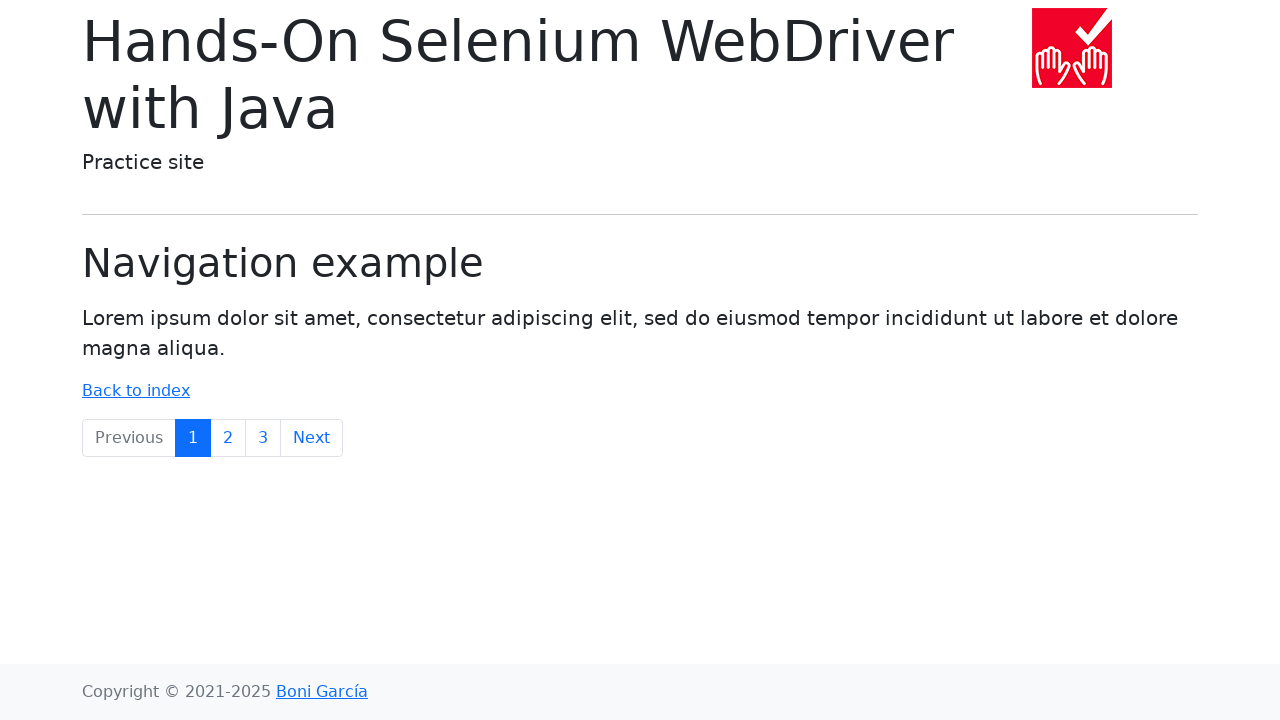

Page title loaded on destination page
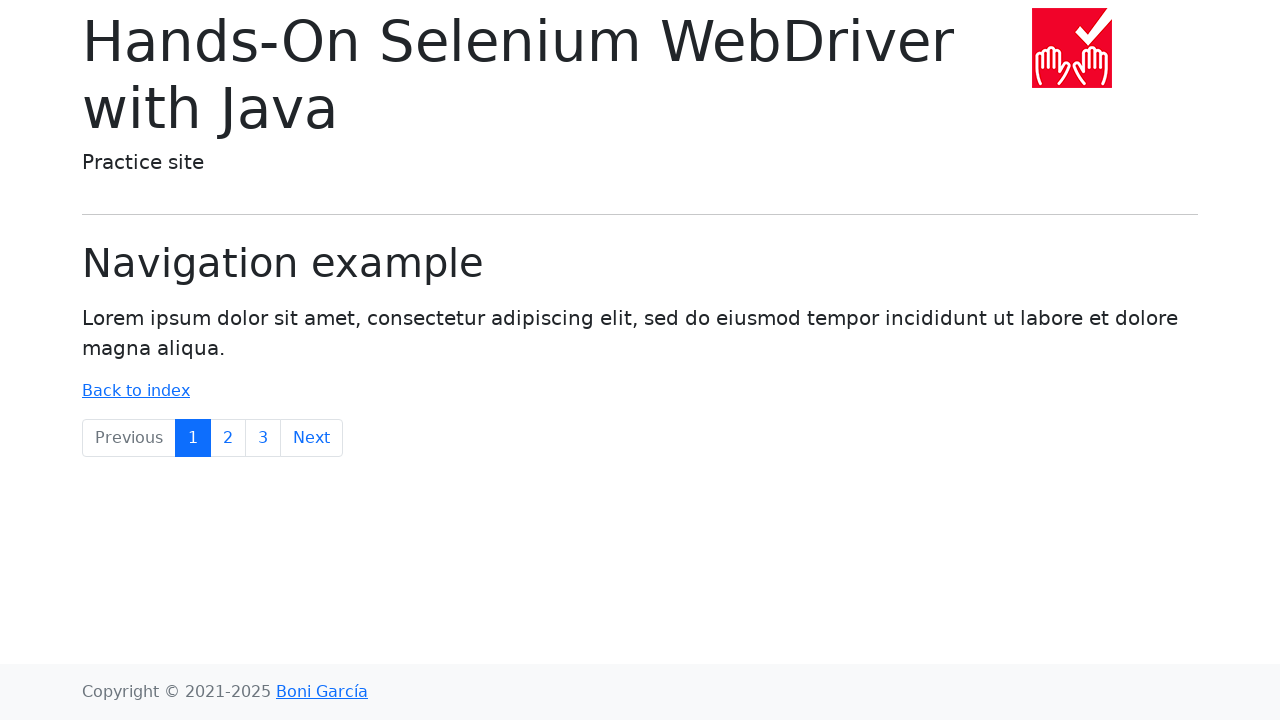

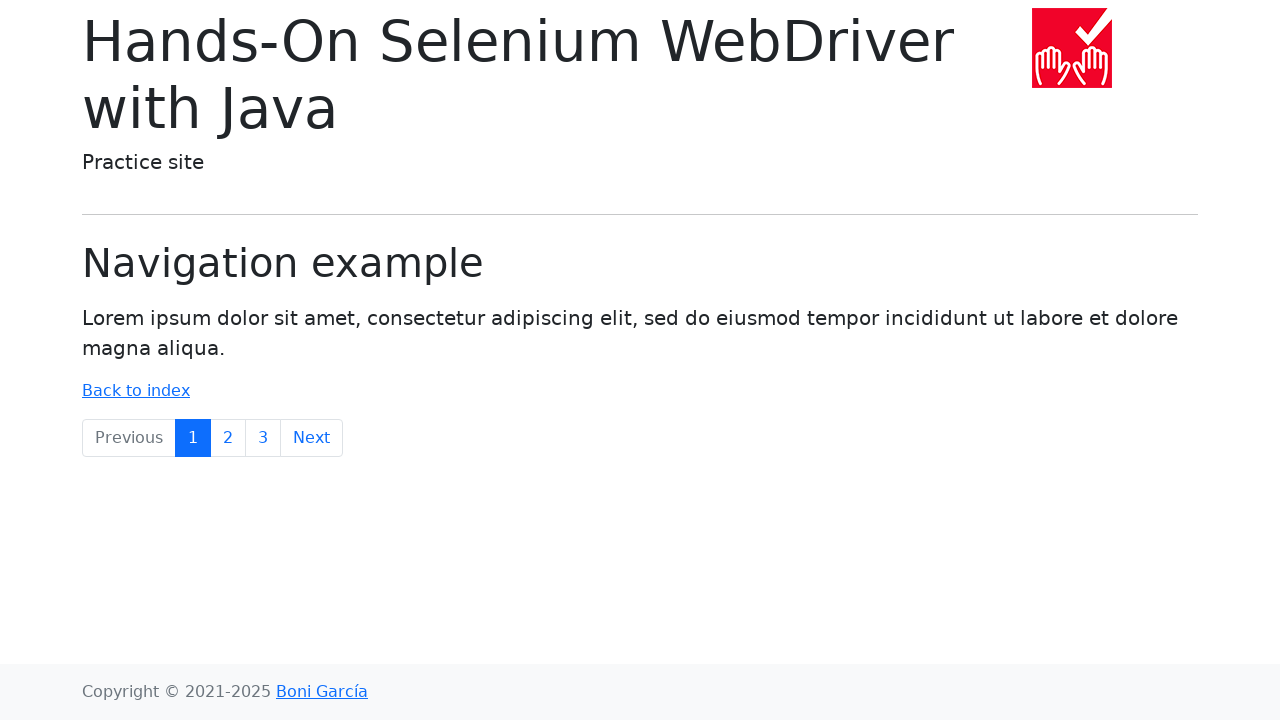